Tests nested iframe navigation on a demo application by switching through multiple nested iframes to fill a form with email, password, and confirm password fields, then submitting the form.

Starting URL: https://demoapps.qspiders.com/ui/frames/nestedWithMultiple?sublist=3

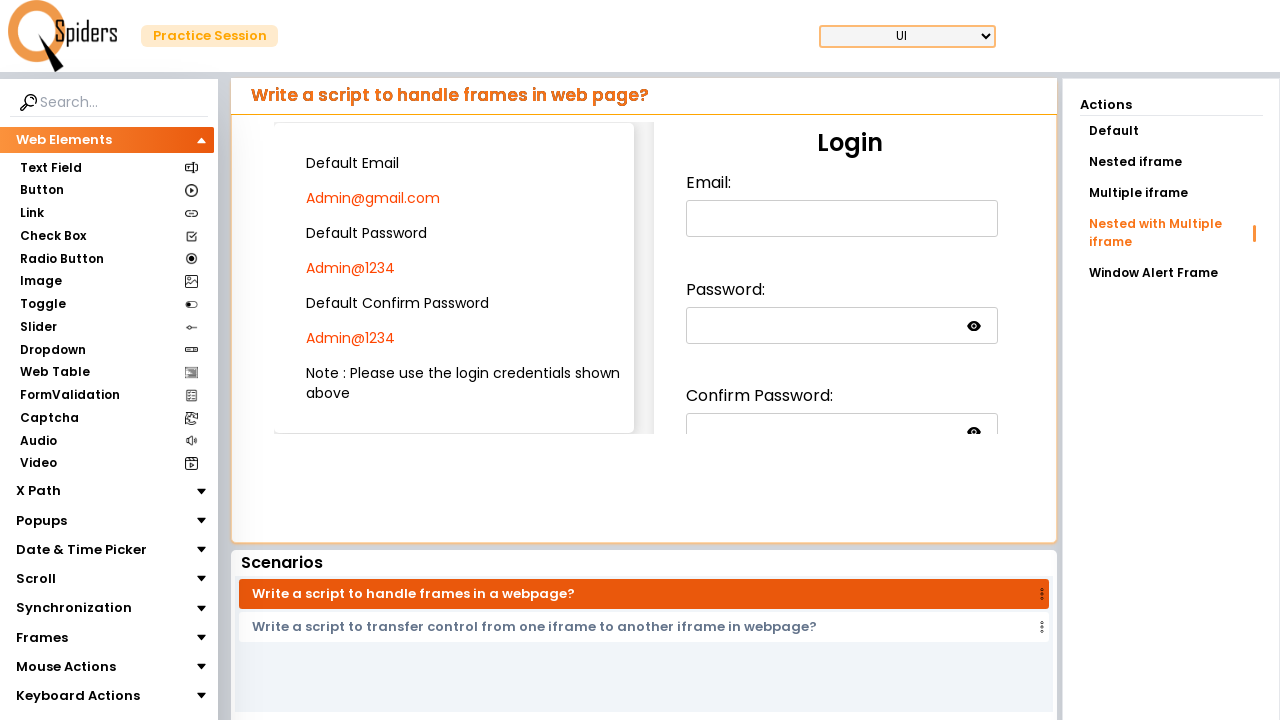

Located main iframe with class 'iframe.w-full.h-96'
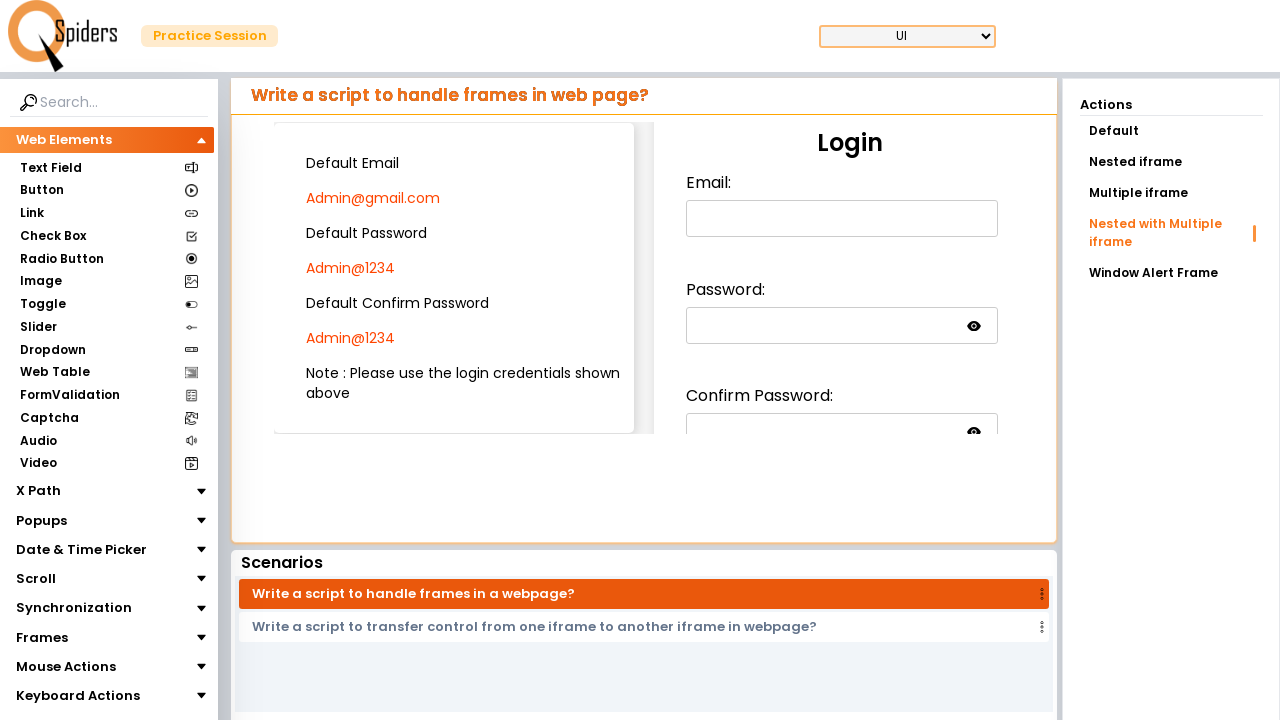

Located nested login form iframe inside main frame
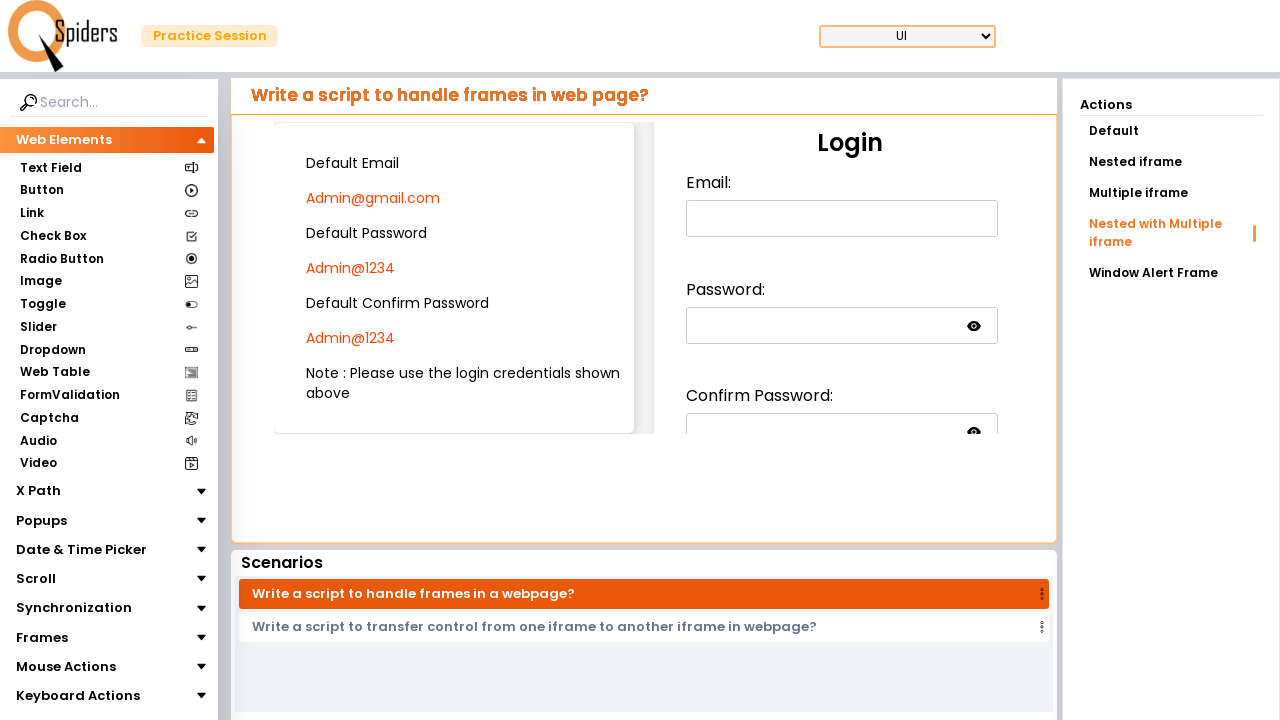

Located email input iframe nested in login form
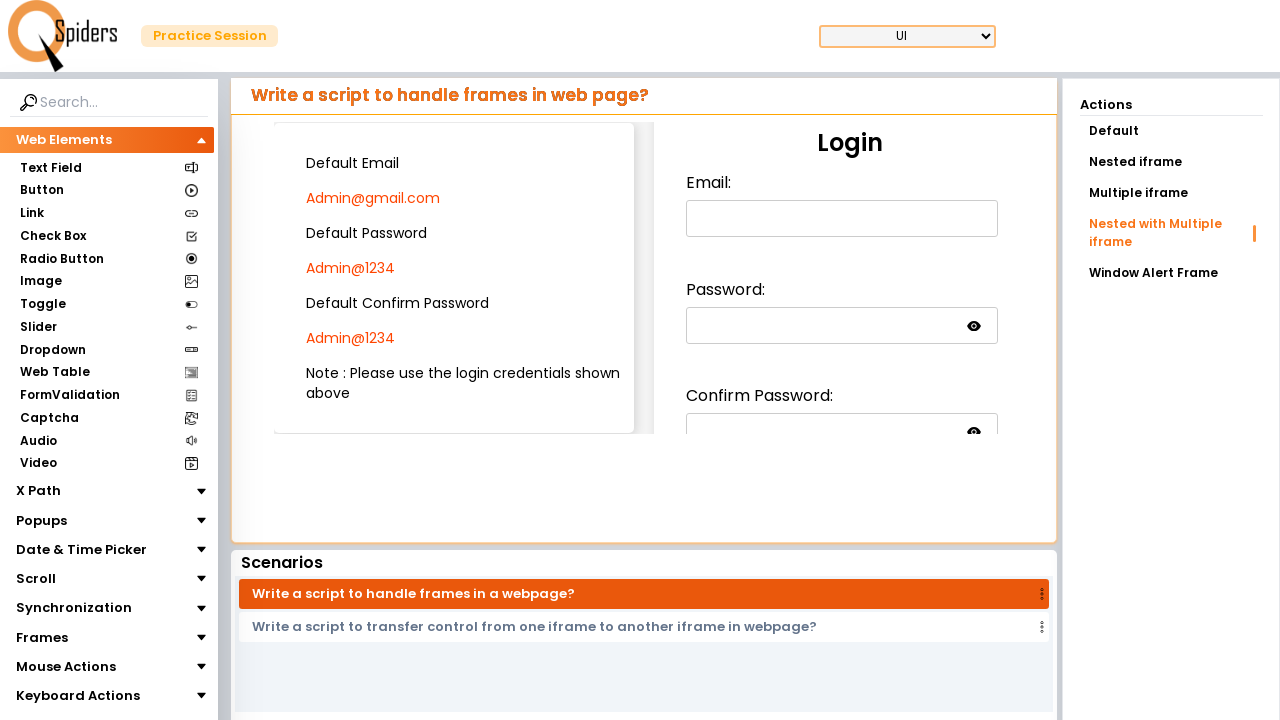

Filled email field with 'TestUser@example.com' on iframe.w-full.h-96 >> internal:control=enter-frame >> (//div[@class='form_contai
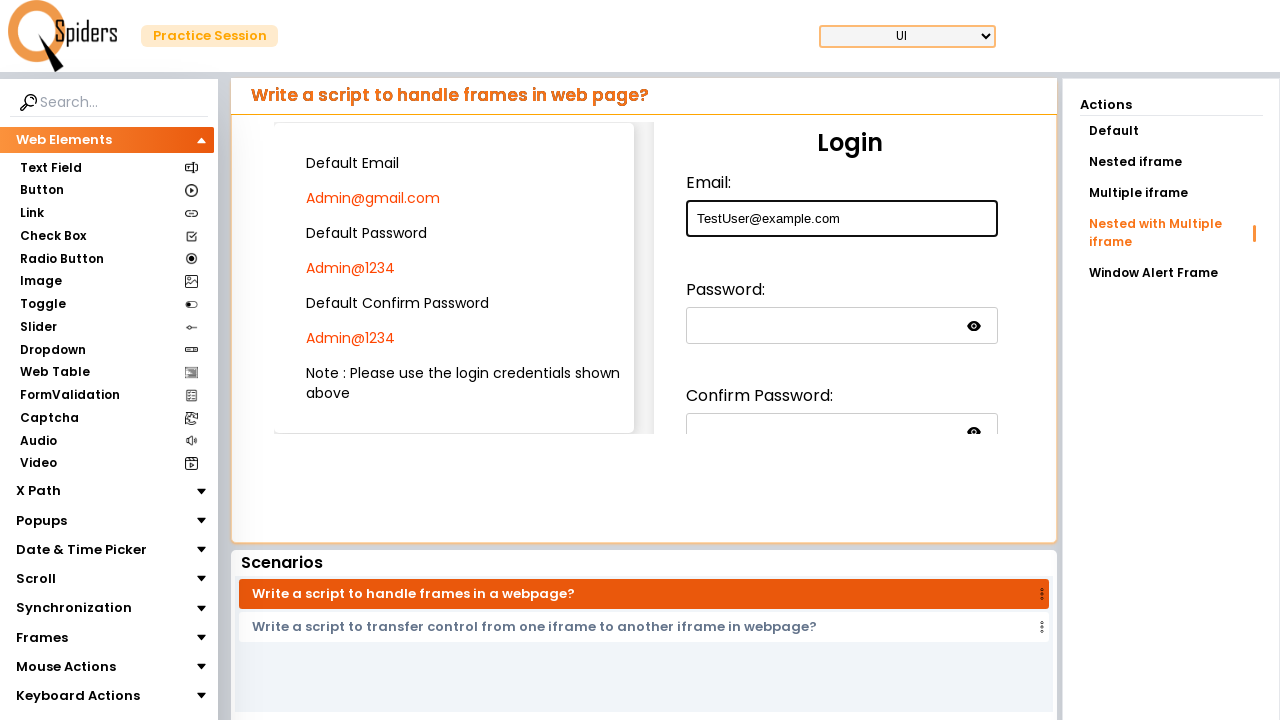

Located password input iframe nested in login form
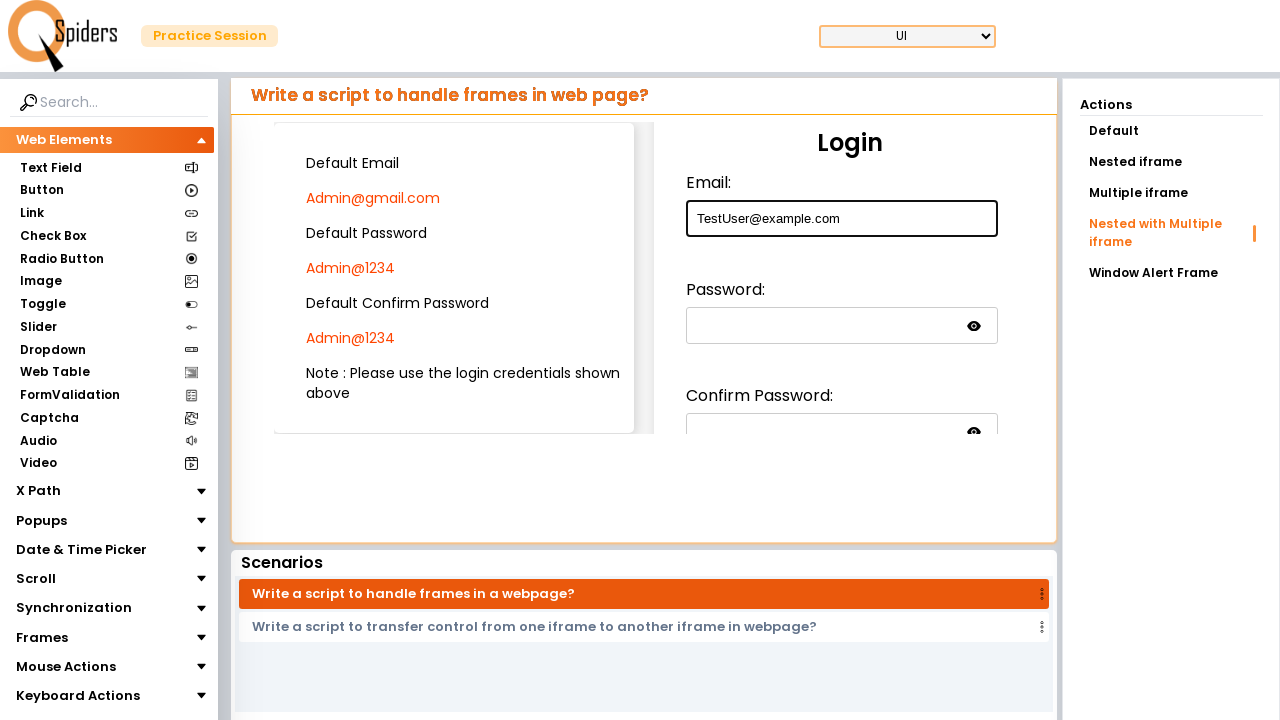

Filled password field with 'SecurePass123!' on iframe.w-full.h-96 >> internal:control=enter-frame >> (//div[@class='form_contai
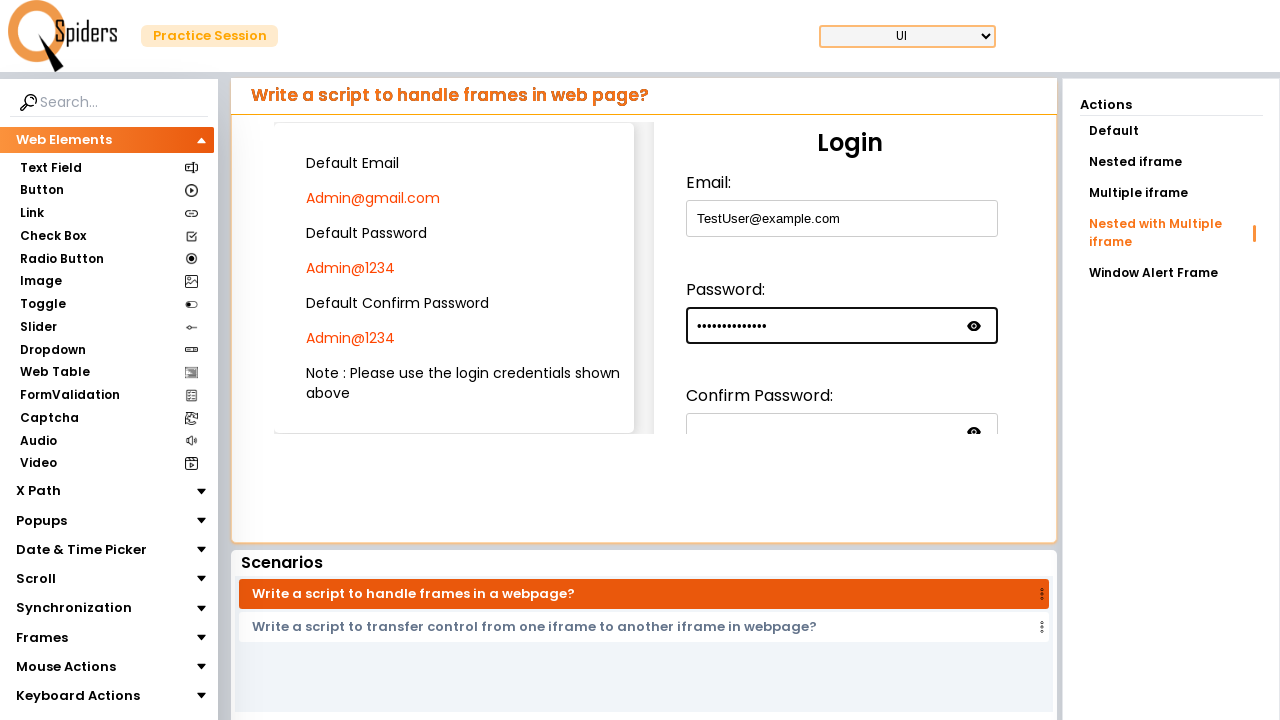

Located confirm password input iframe nested in login form
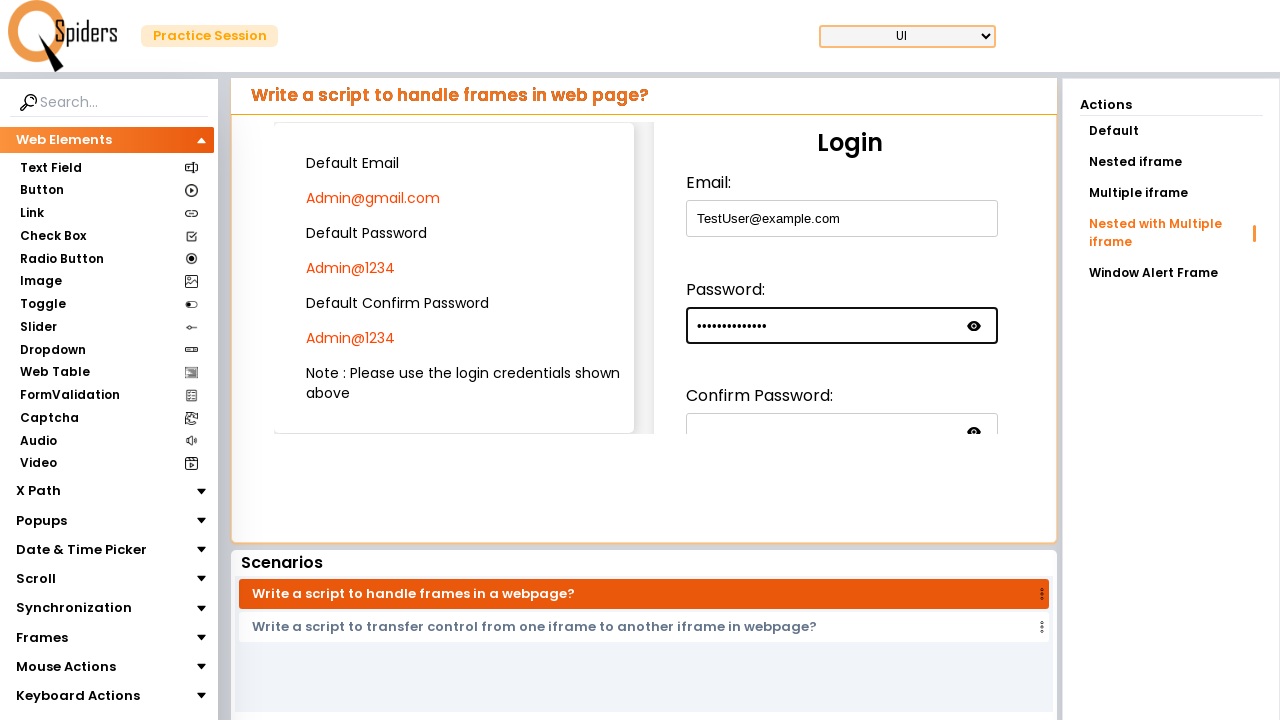

Filled confirm password field with 'SecurePass123!' on iframe.w-full.h-96 >> internal:control=enter-frame >> (//div[@class='form_contai
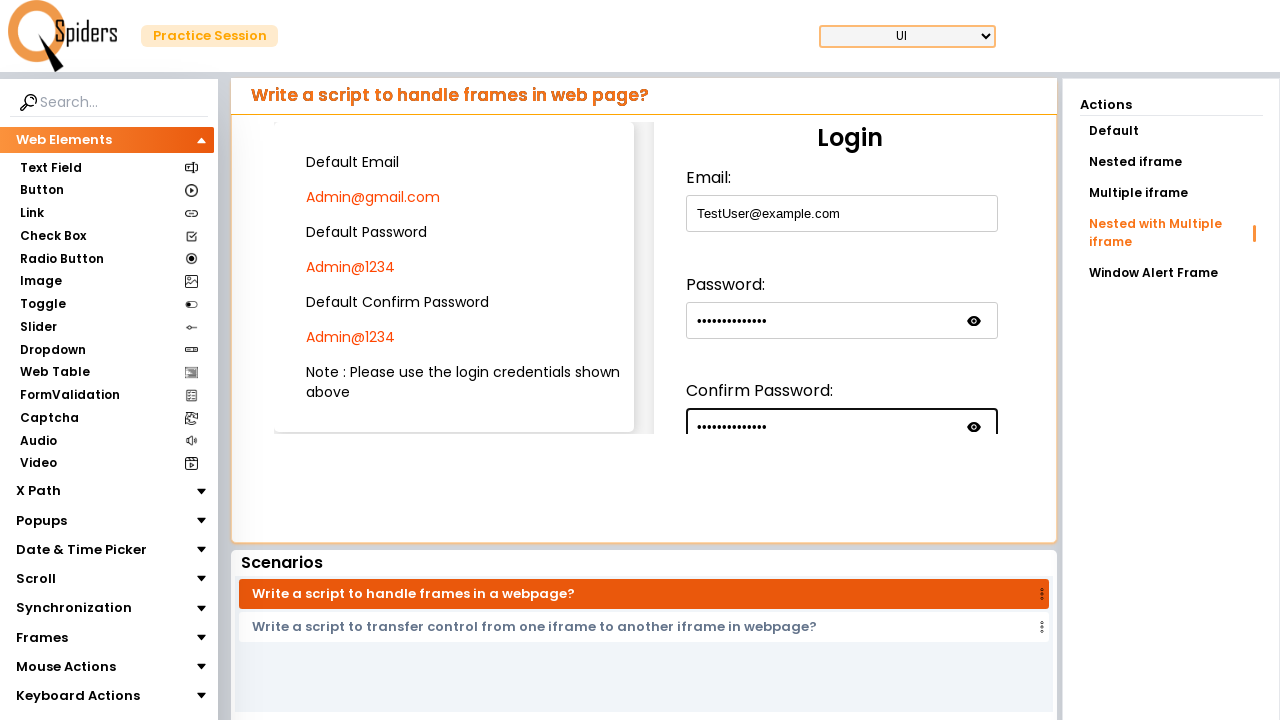

Located submit button iframe nested in login form
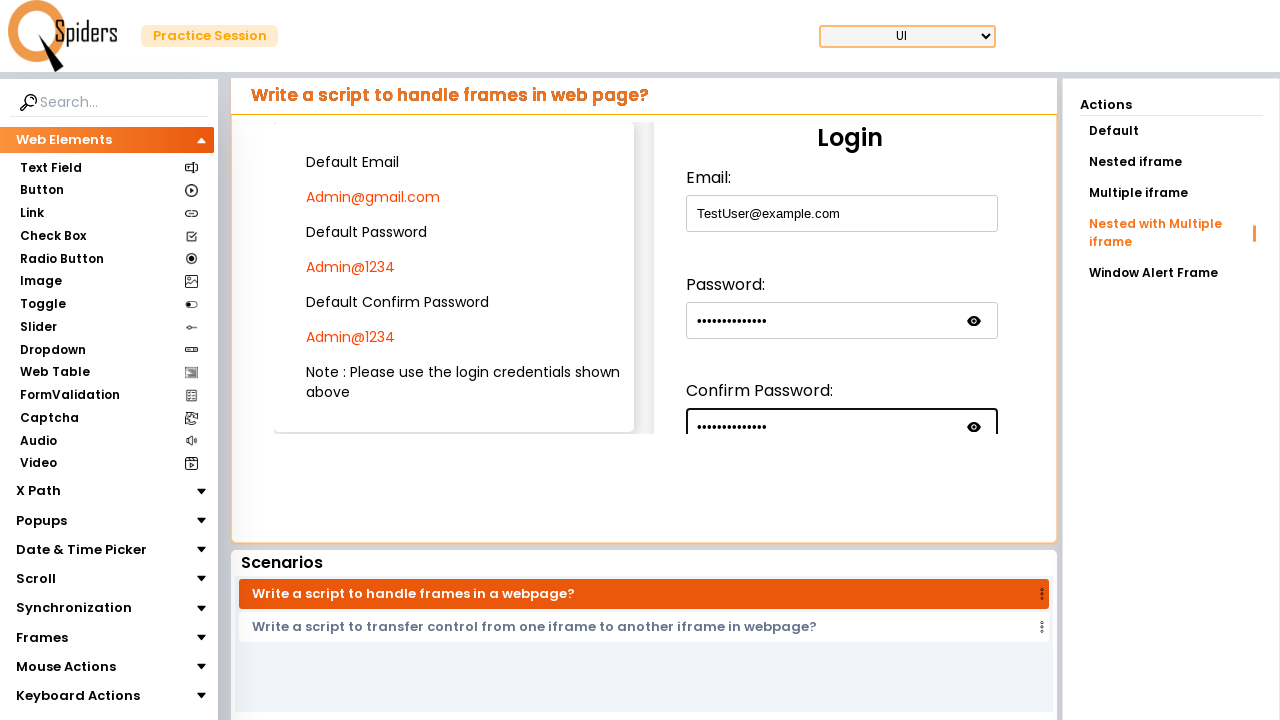

Clicked submit button to submit the form at (726, 355) on iframe.w-full.h-96 >> internal:control=enter-frame >> (//div[@class='form_contai
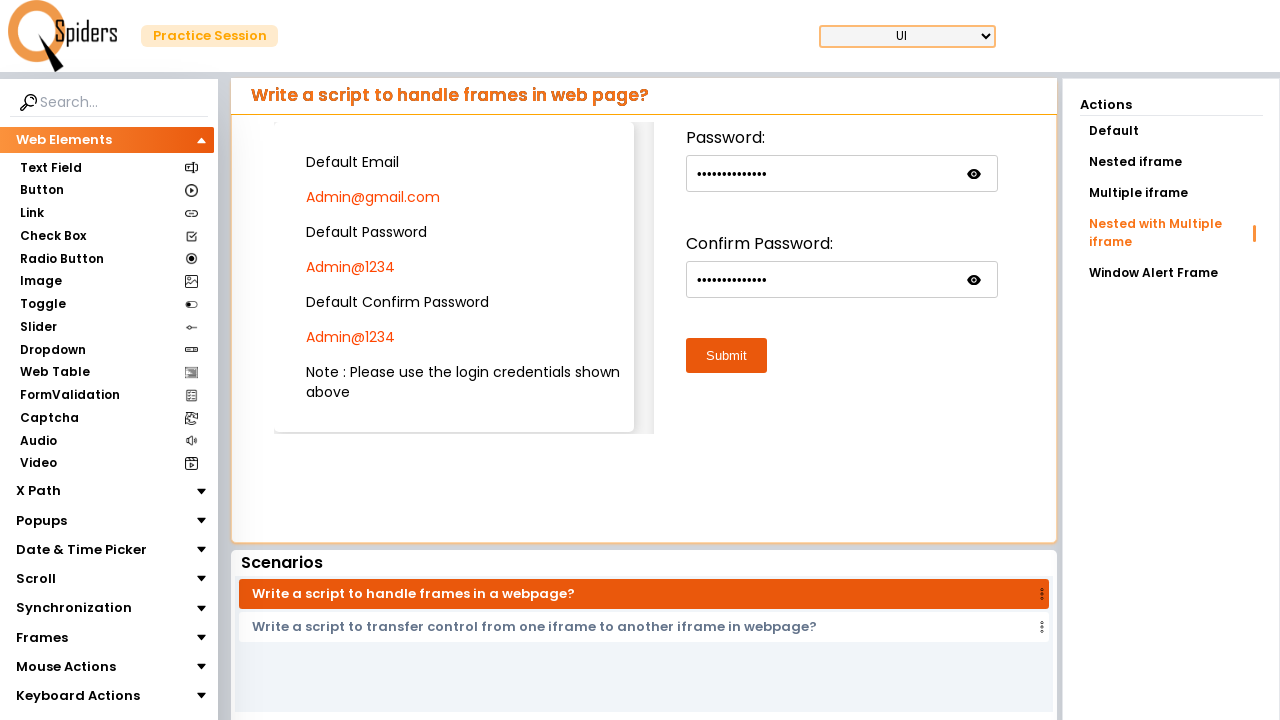

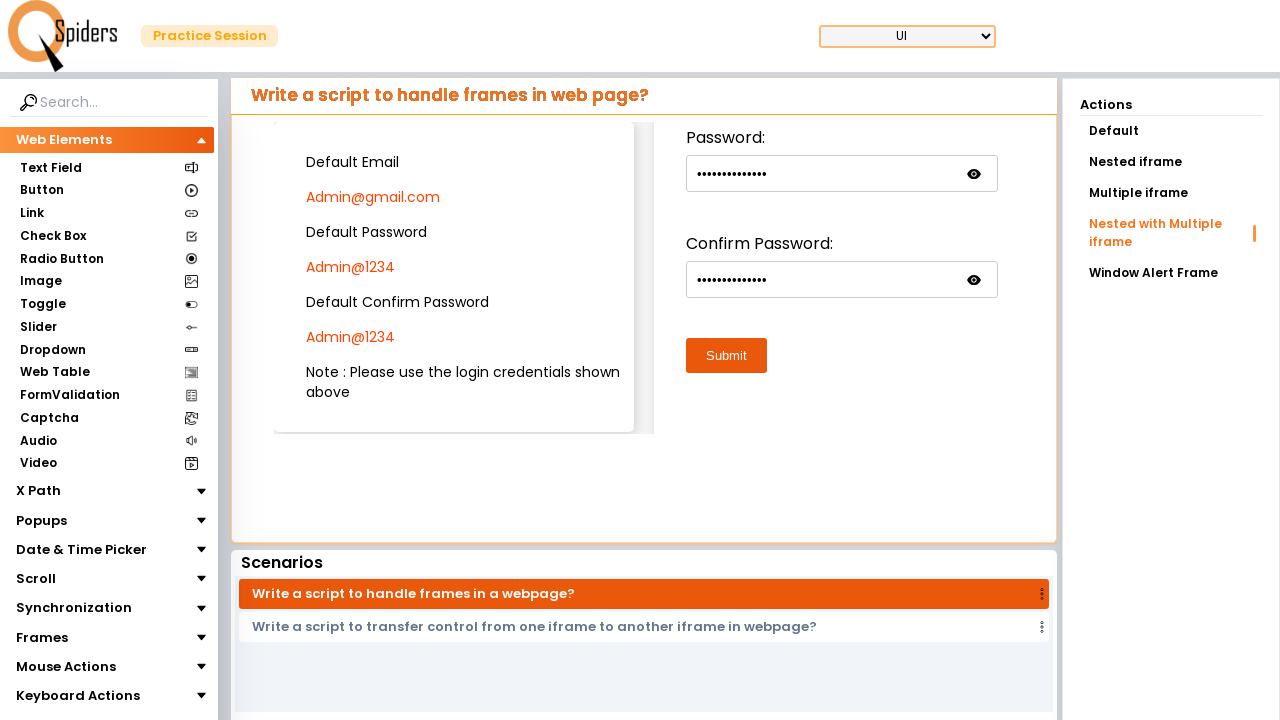